Tests ParaBank application by verifying page elements (logo, caption), testing invalid login error message, navigating to admin page to configure settings (data access mode, loan provider), and viewing services page with bookstore services table.

Starting URL: https://parabank.parasoft.com/parabank/index.htm

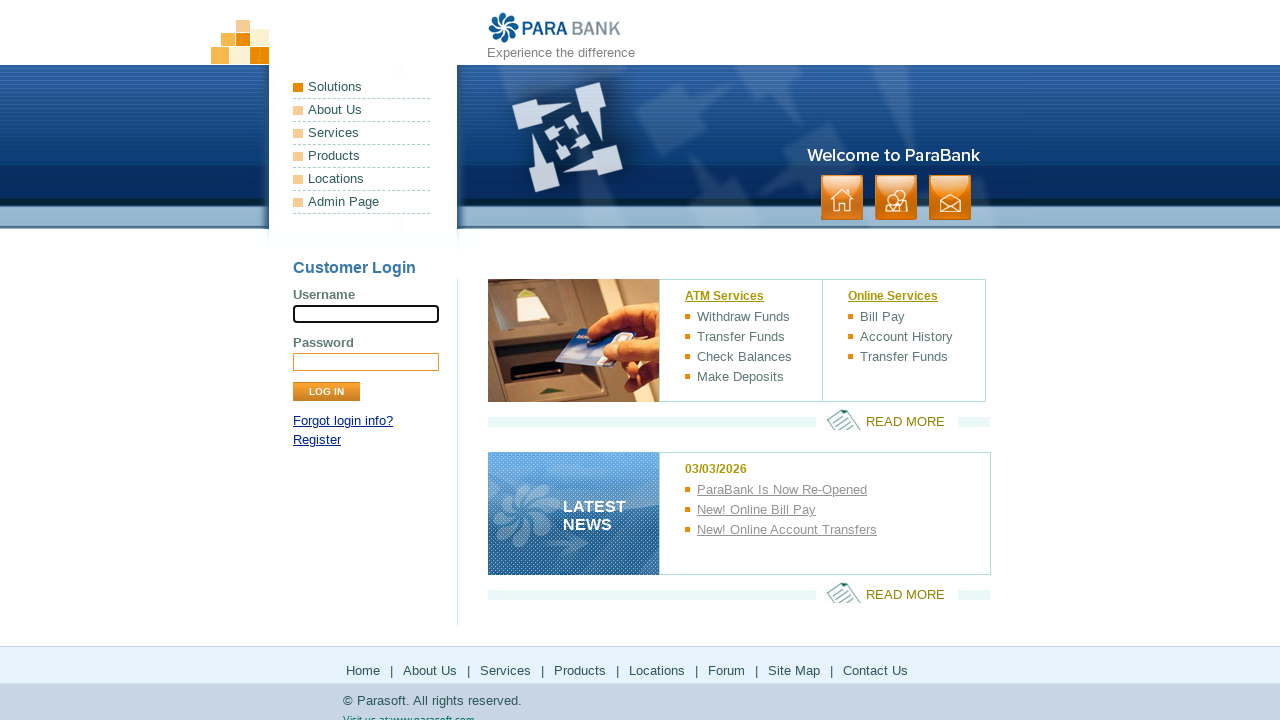

Verified page title is 'ParaBank | Welcome | Online Banking'
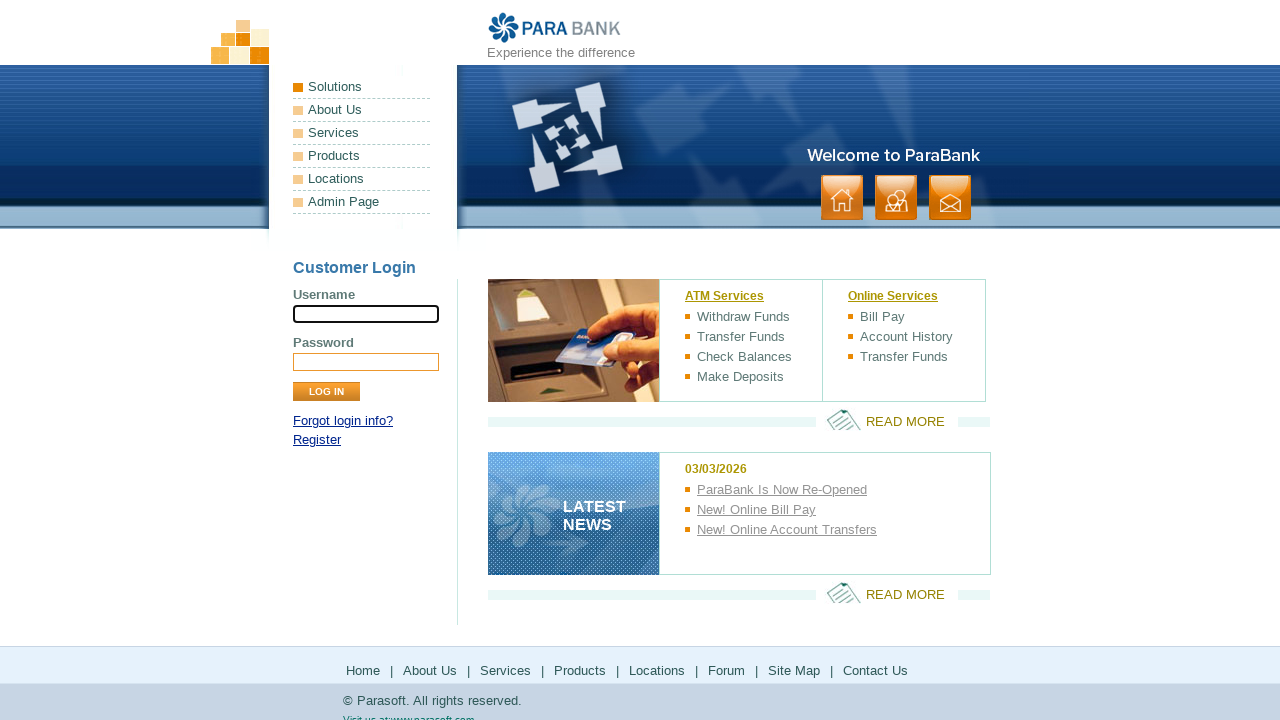

Verified ParaBank logo is visible
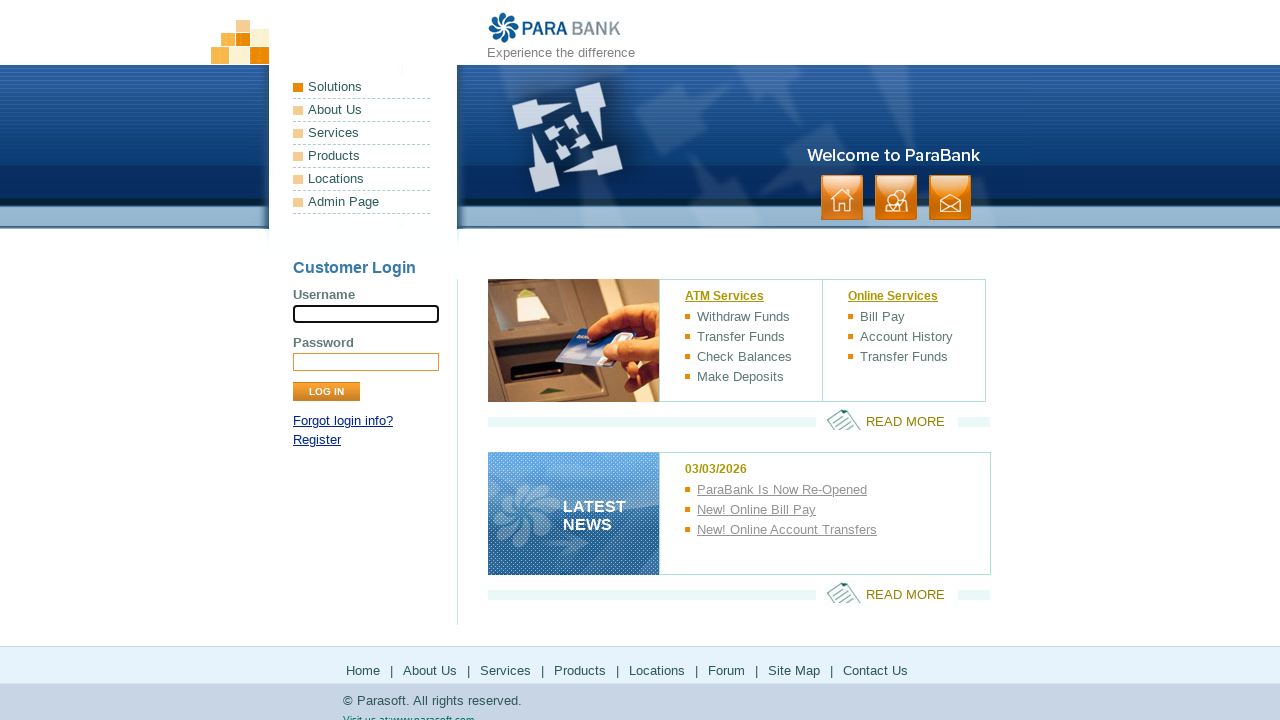

Verified caption text is 'Experience the difference'
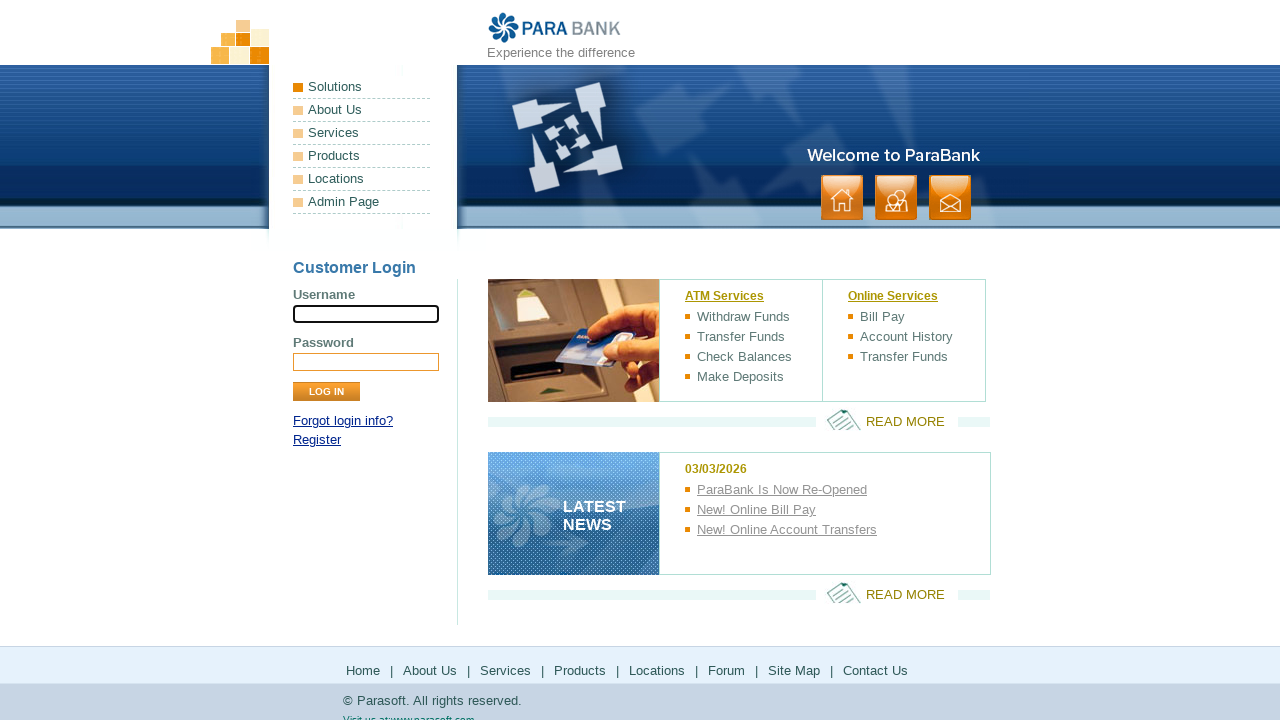

Cleared username field on xpath=//input[@name='username']
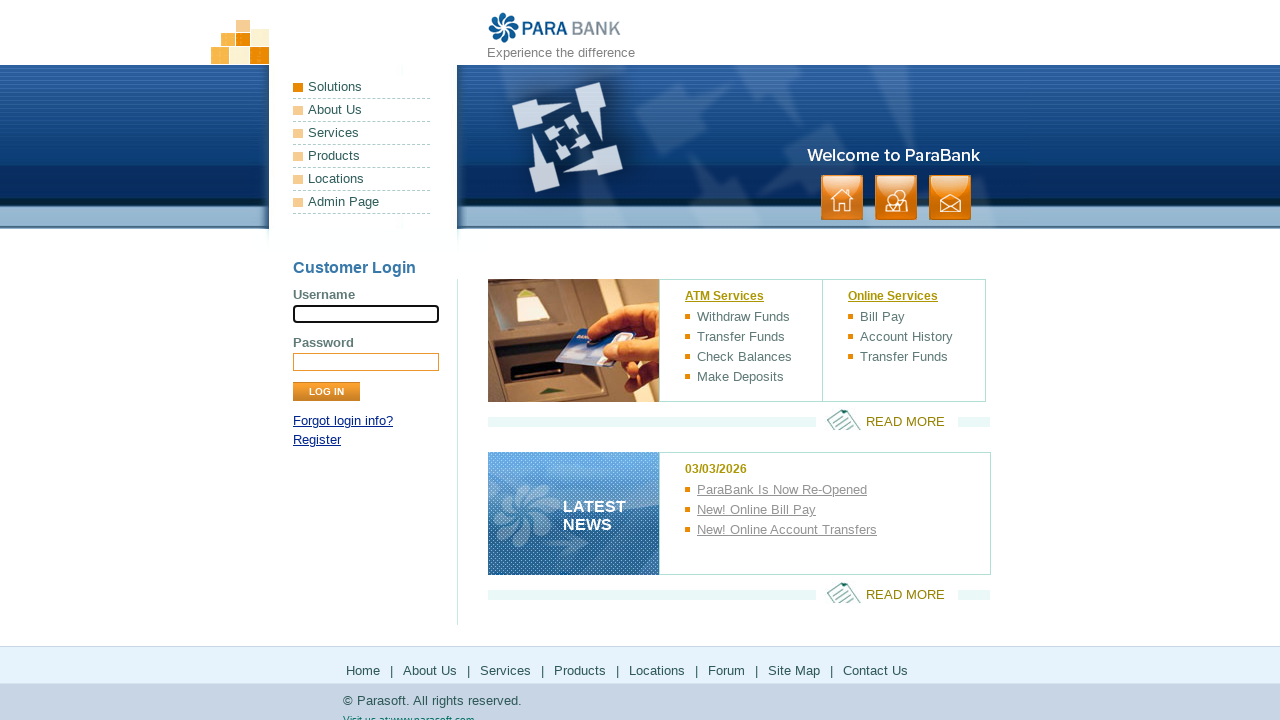

Filled username field with 'Invalid UserName' on xpath=//input[@name='username']
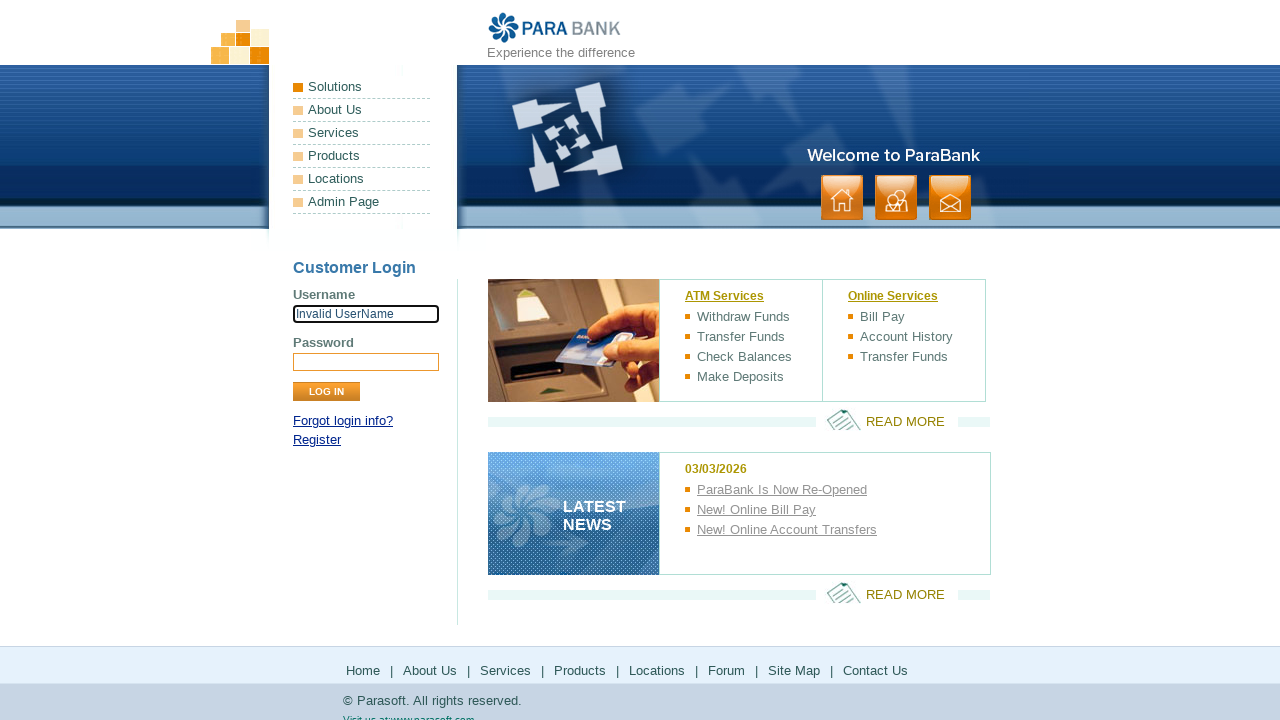

Clicked Login button with invalid credentials at (326, 392) on xpath=//input[@class='button']
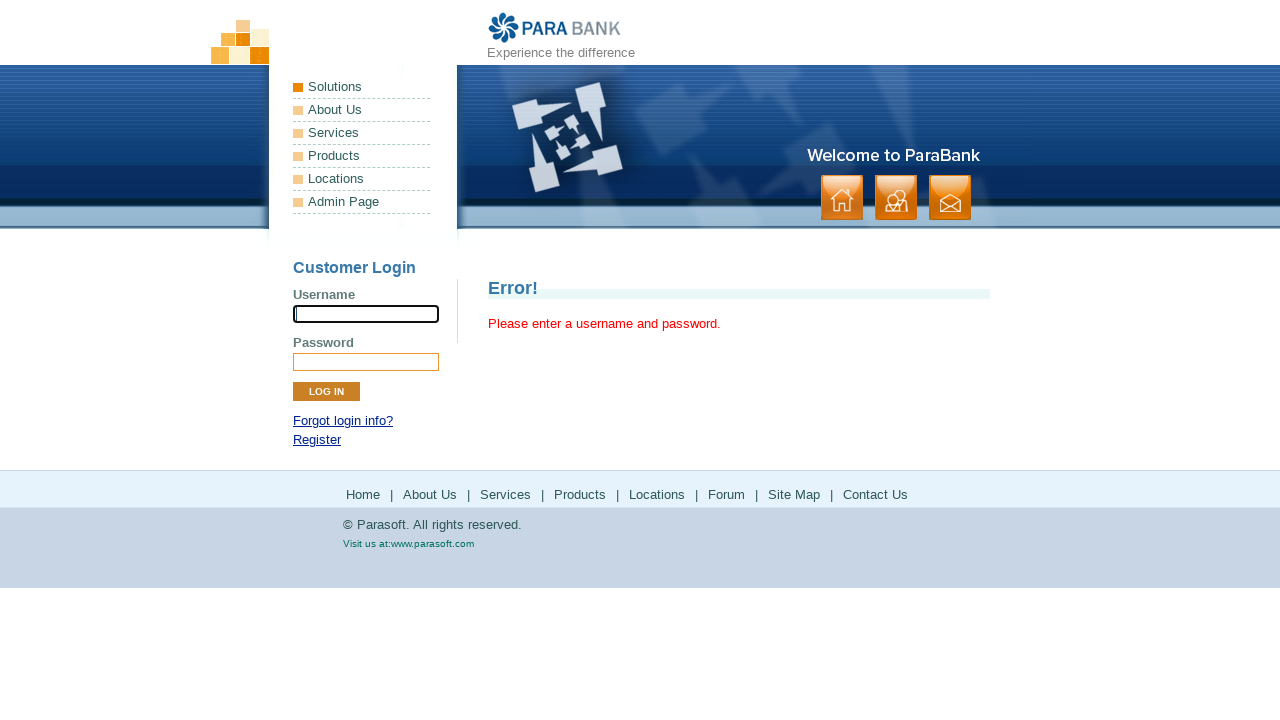

Waited for error message to appear
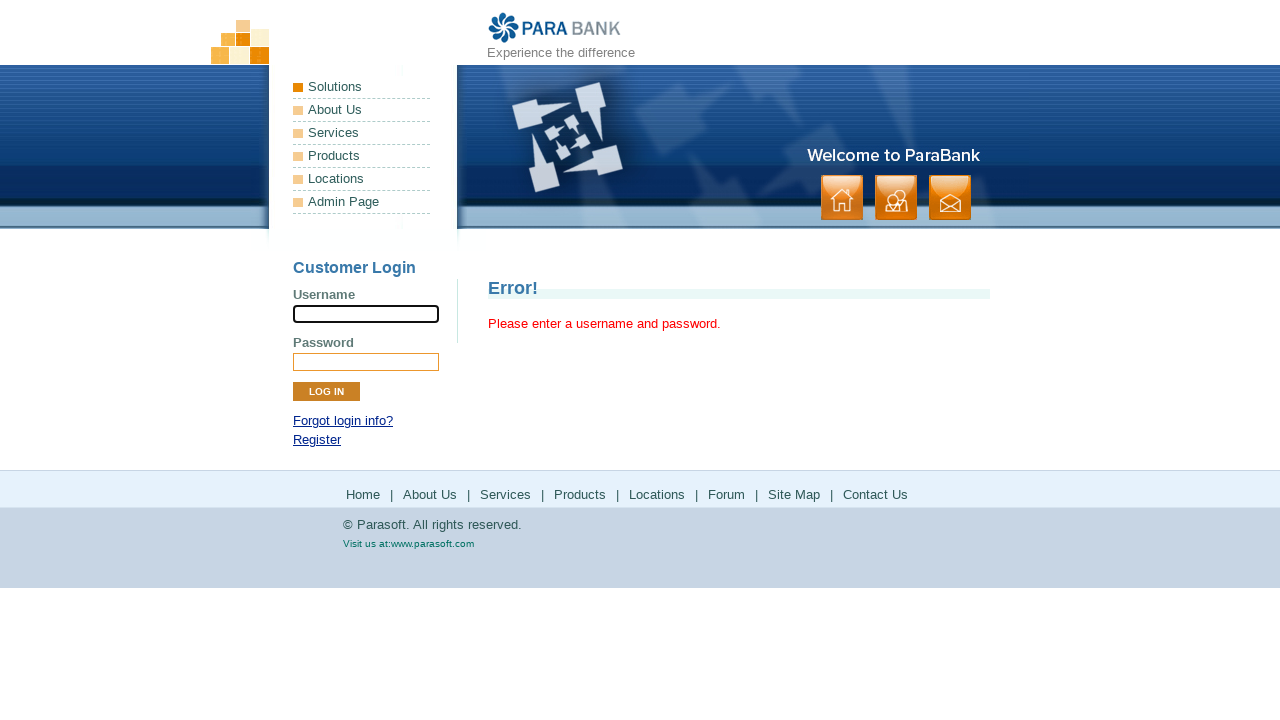

Verified error message: 'Please enter a username and password.'
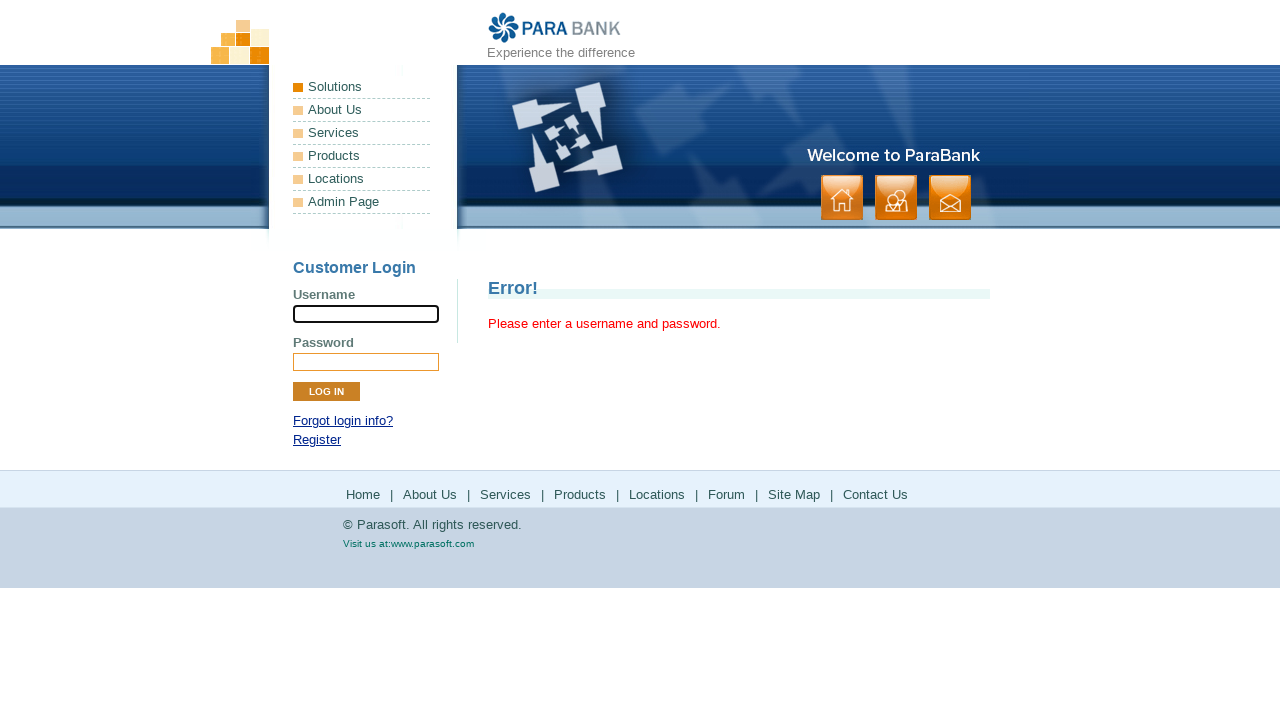

Clicked Admin Page link at (362, 202) on xpath=//a[text()='Admin Page']
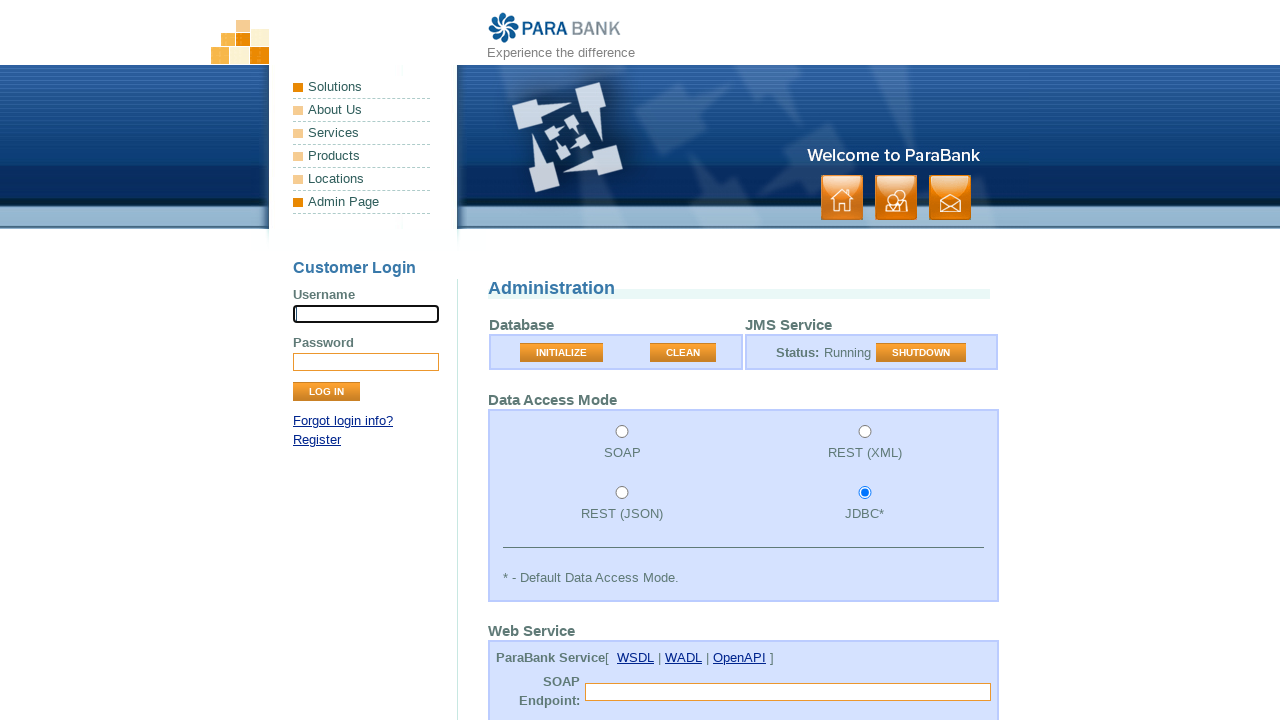

Waited for Administration page to load
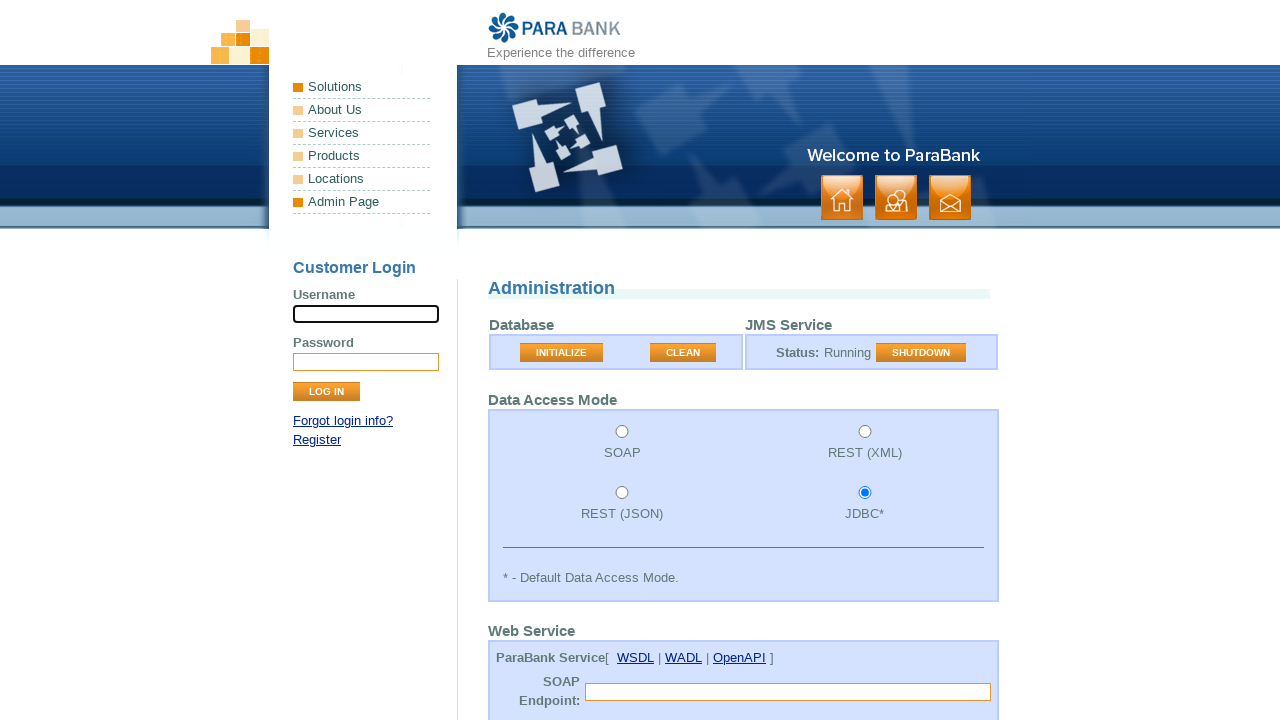

Selected SOAP as data access mode at (622, 432) on xpath=//input[@value='soap']
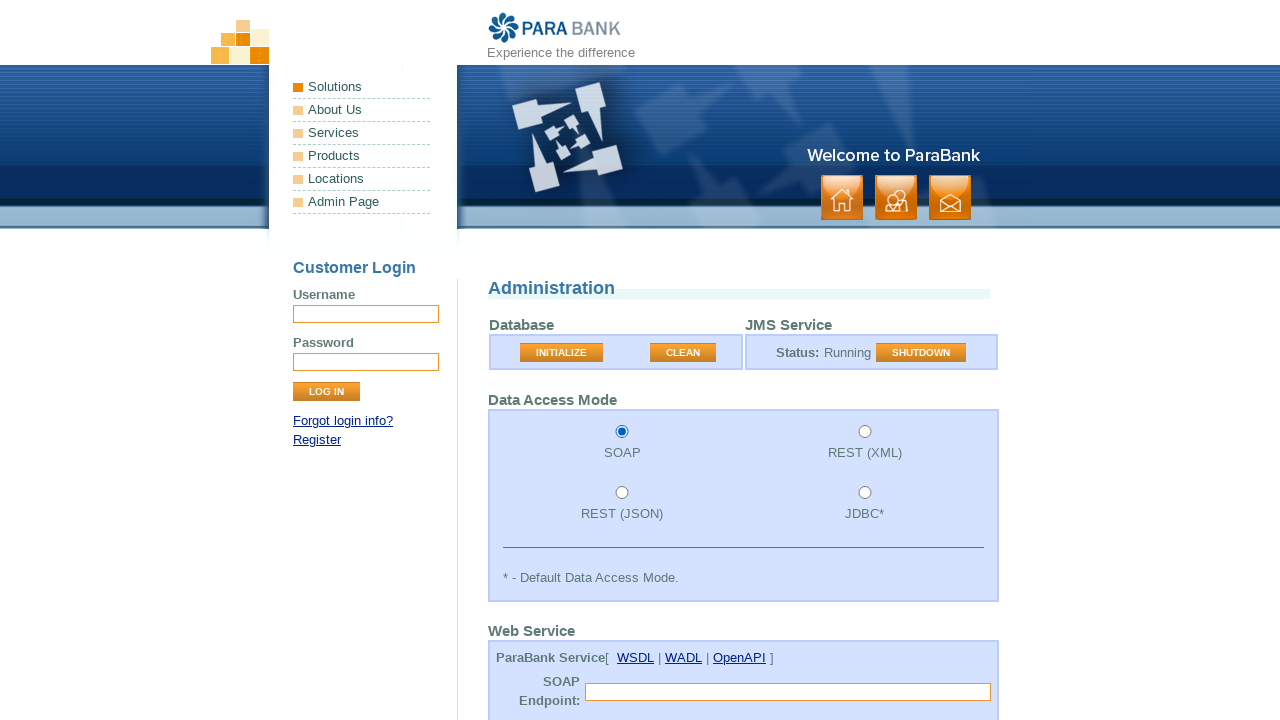

Scrolled to loan provider dropdown
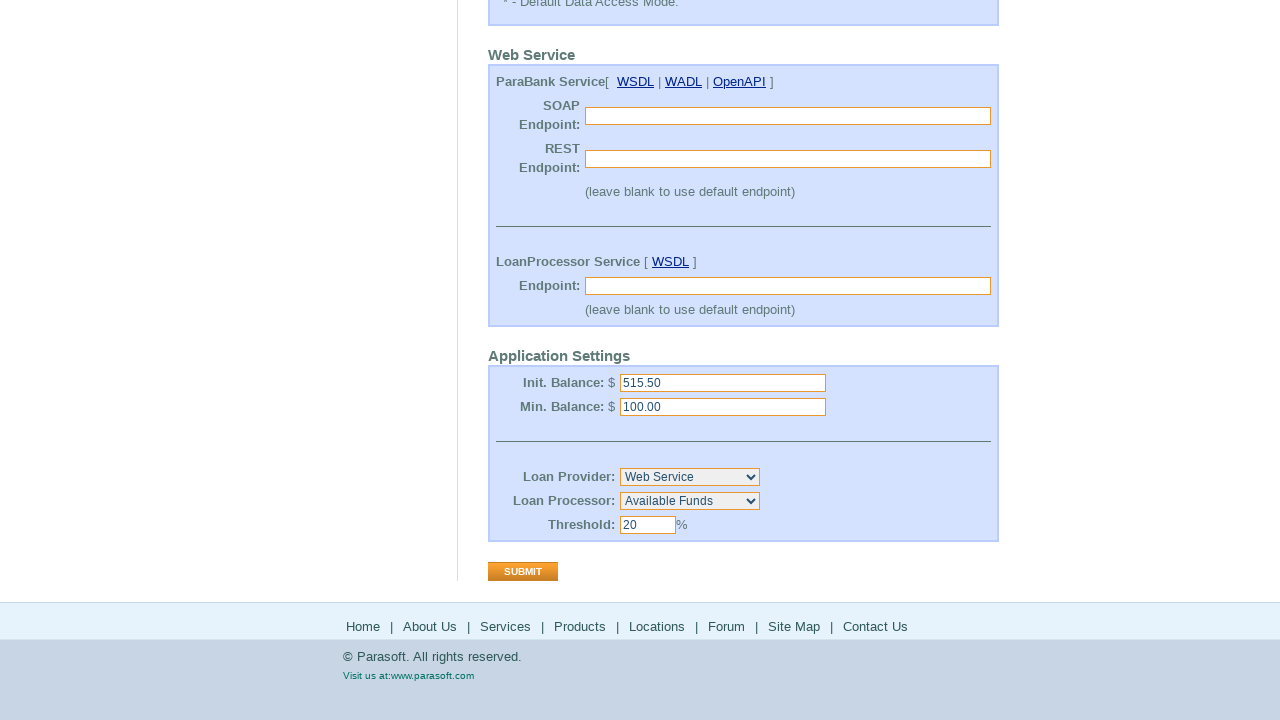

Selected 'Web Service' as loan provider on xpath=//select[@name='loanProvider']
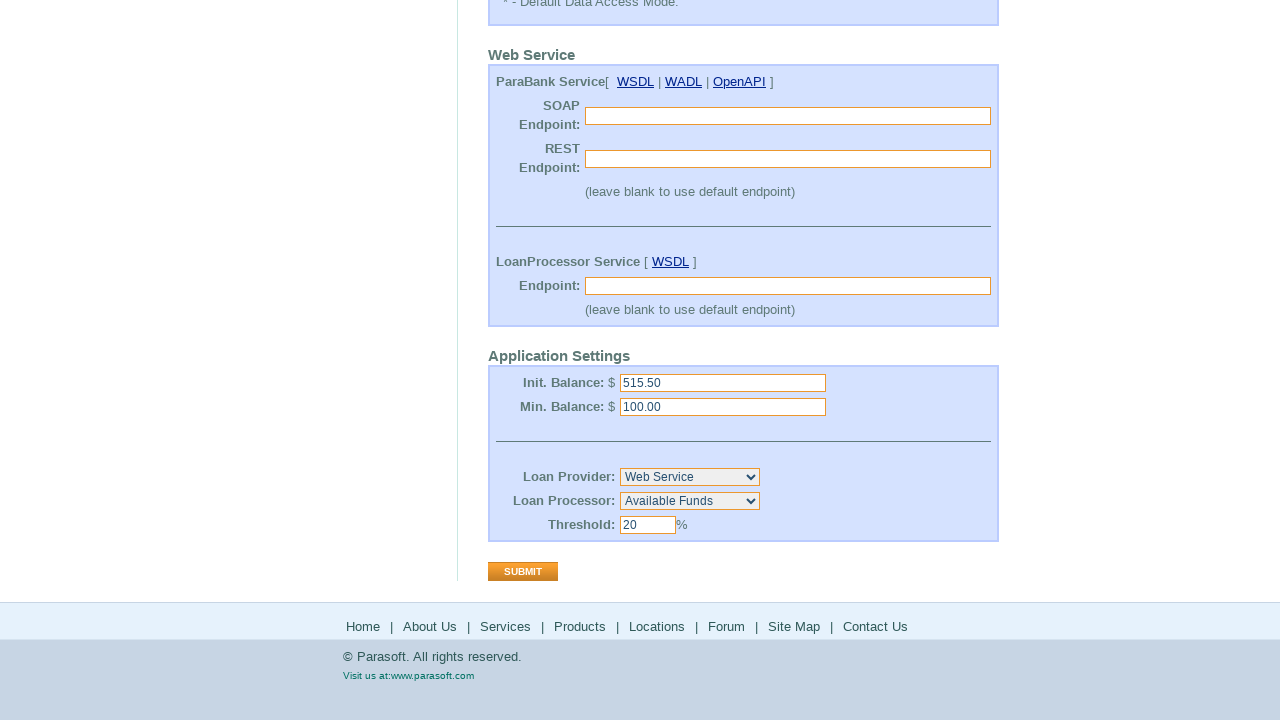

Clicked Submit button on Admin page at (523, 572) on xpath=//input[@value='Submit']
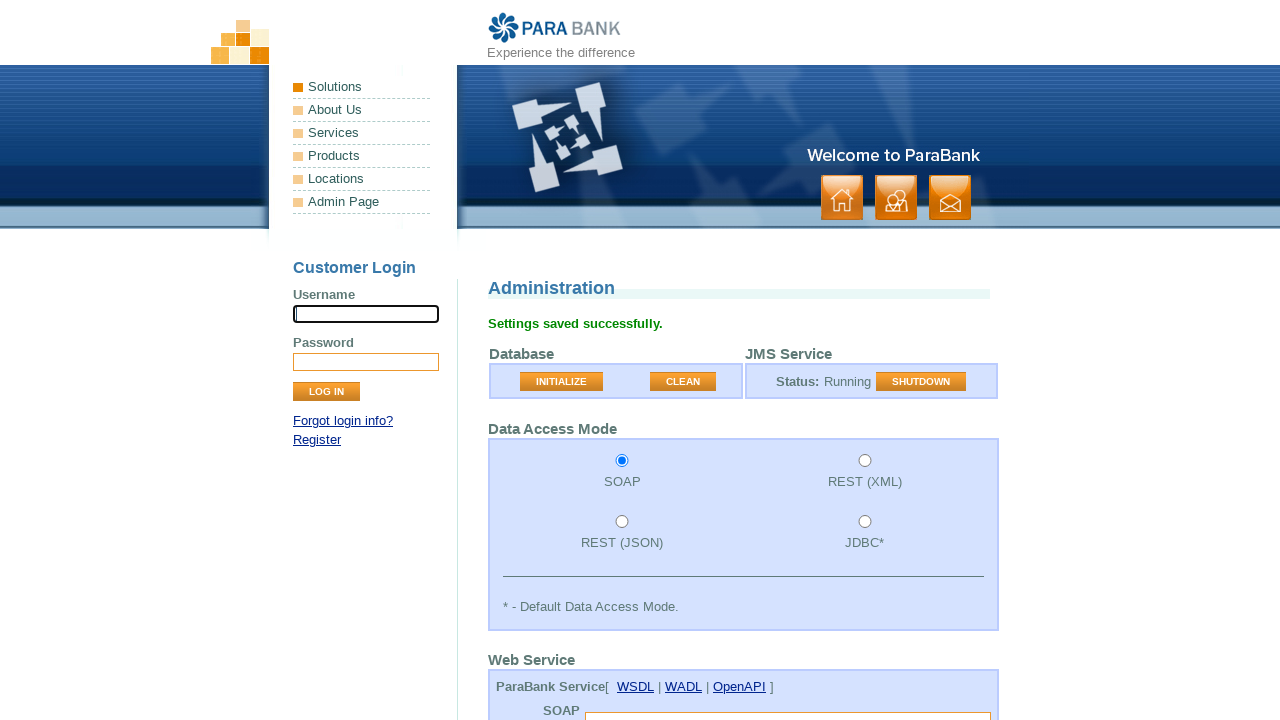

Waited for success message 'Settings saved successfully.'
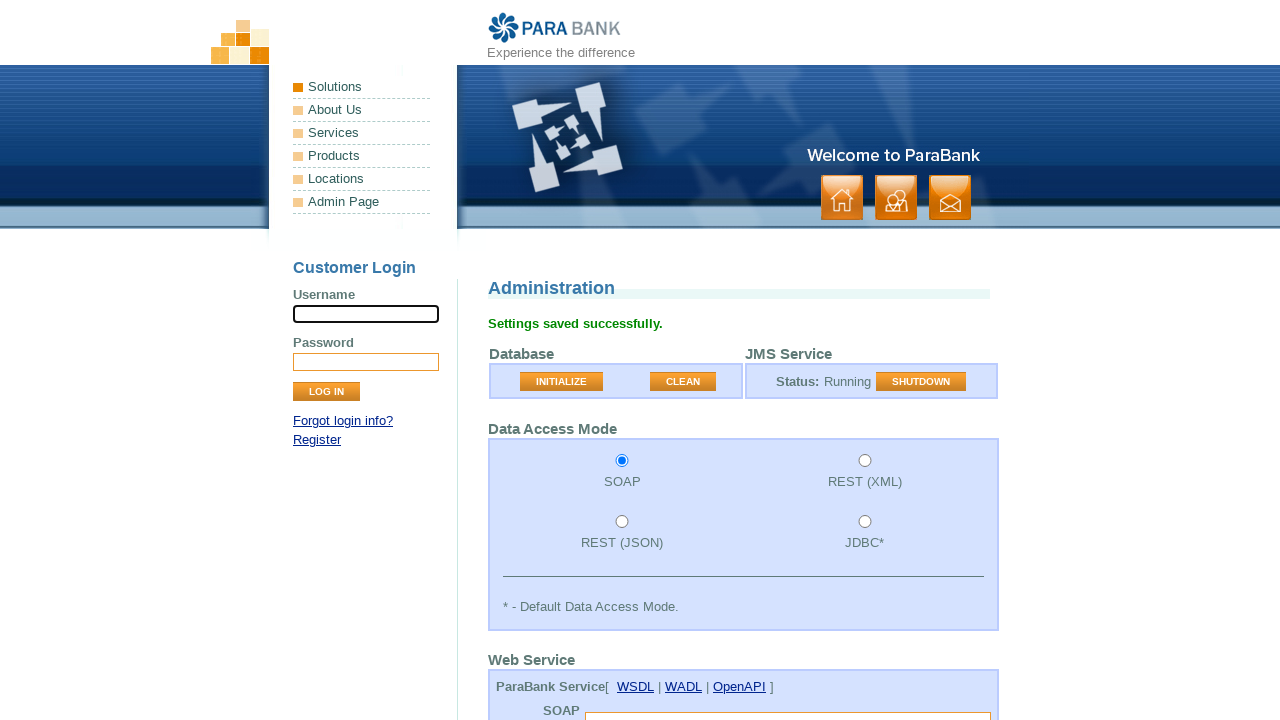

Clicked Services link in left menu at (362, 133) on xpath=//ul[@class='leftmenu']//a[text()='Services']
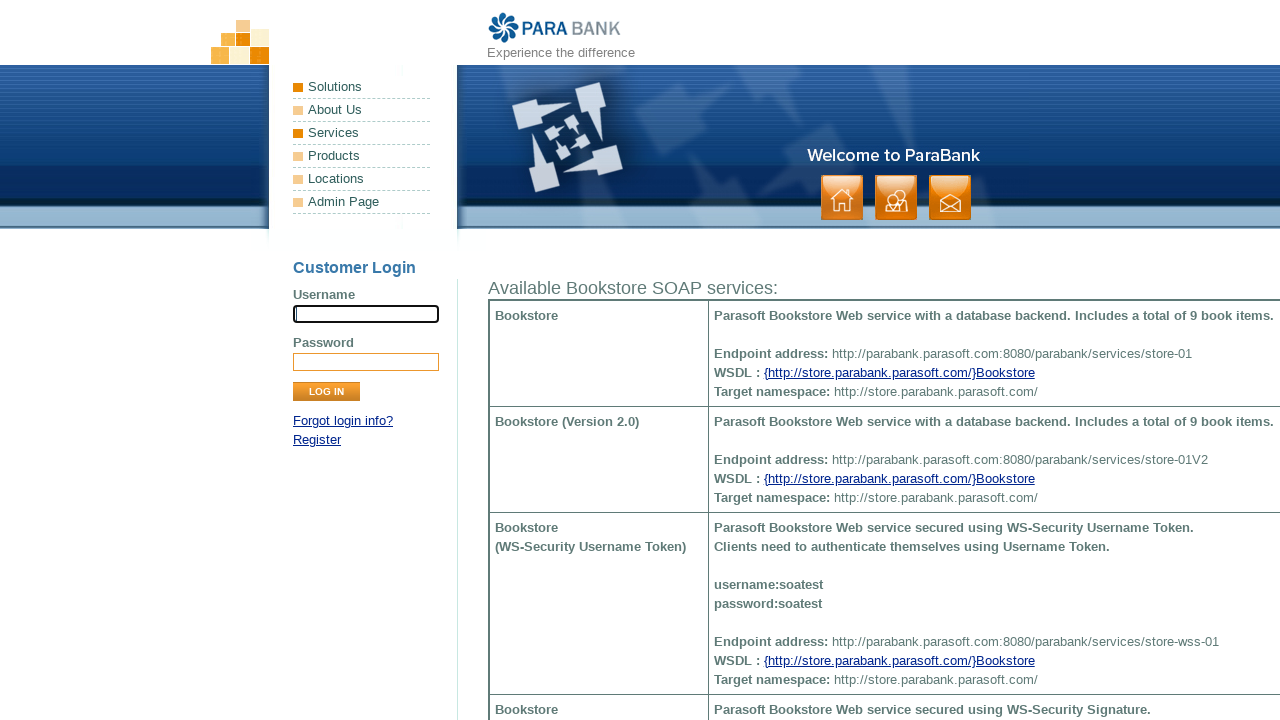

Waited for Services page to load with SOAP services message
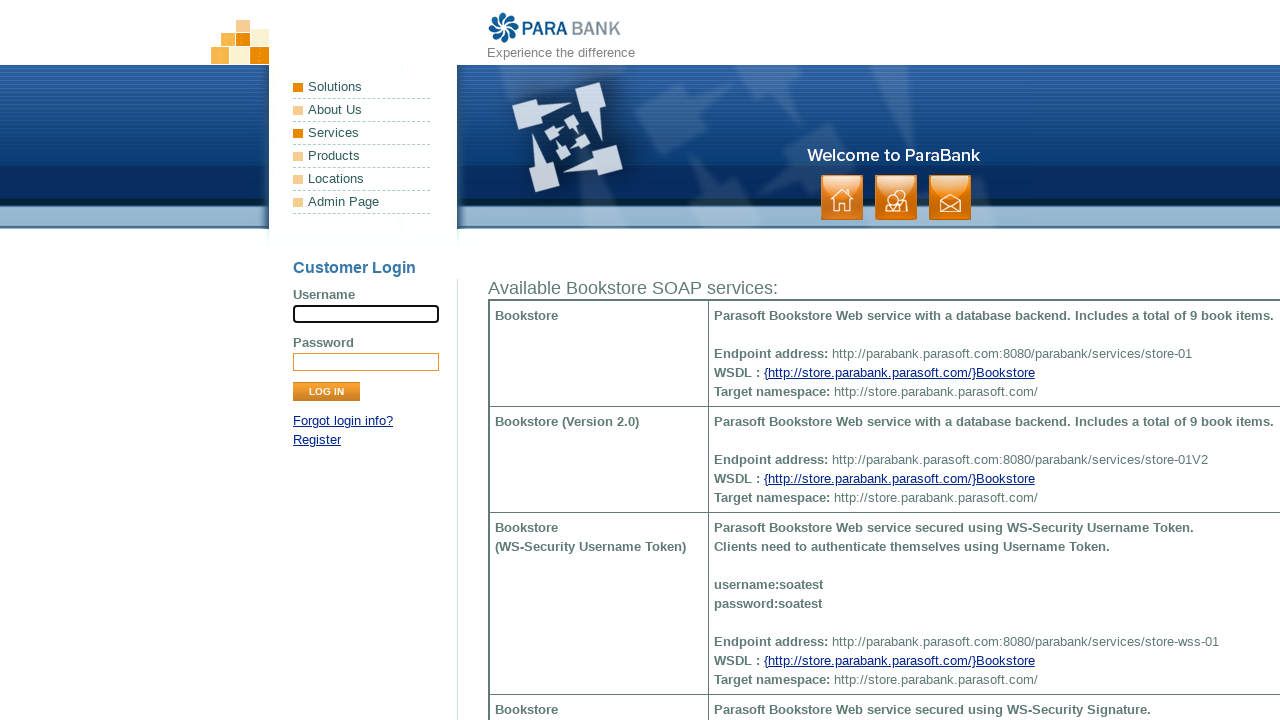

Scrolled to Bookstore services section
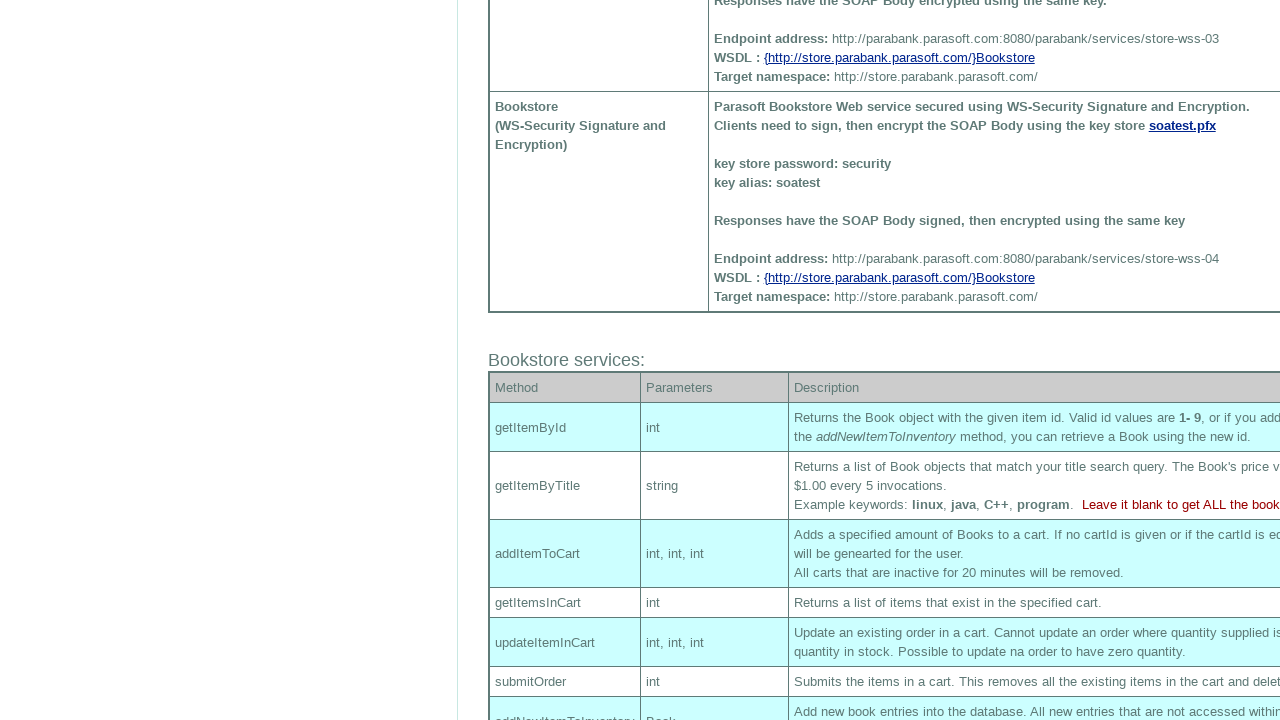

Verified bookstore services table is present
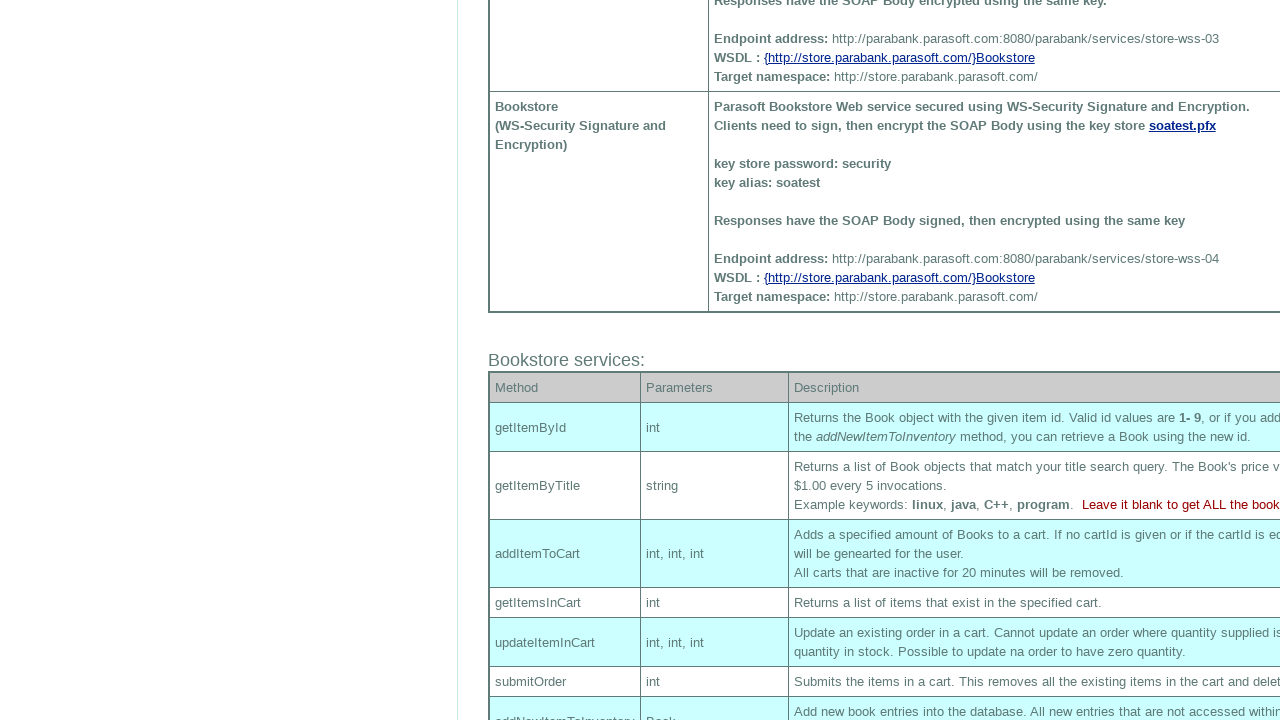

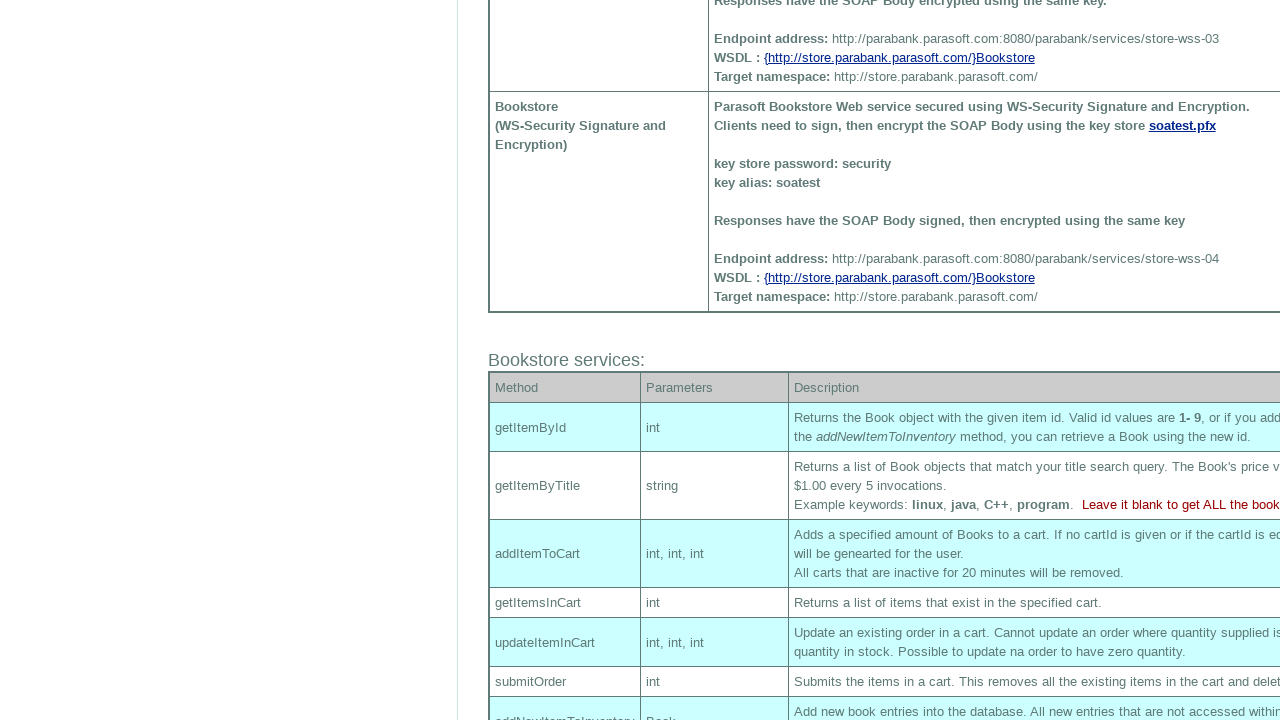